Tests JavaScript confirm popup by clicking the JS Confirm button, dismissing the alert, and verifying the cancel result message

Starting URL: https://the-internet.herokuapp.com/javascript_alerts

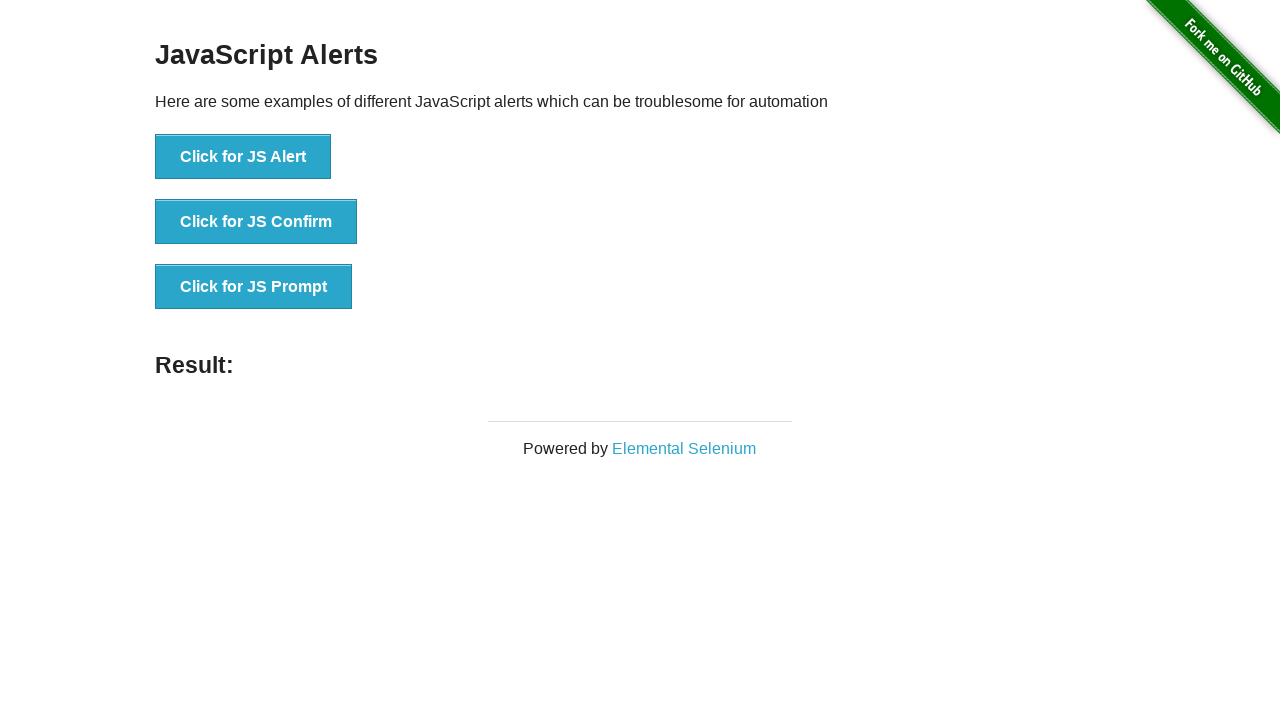

Set up dialog handler to dismiss confirm dialogs
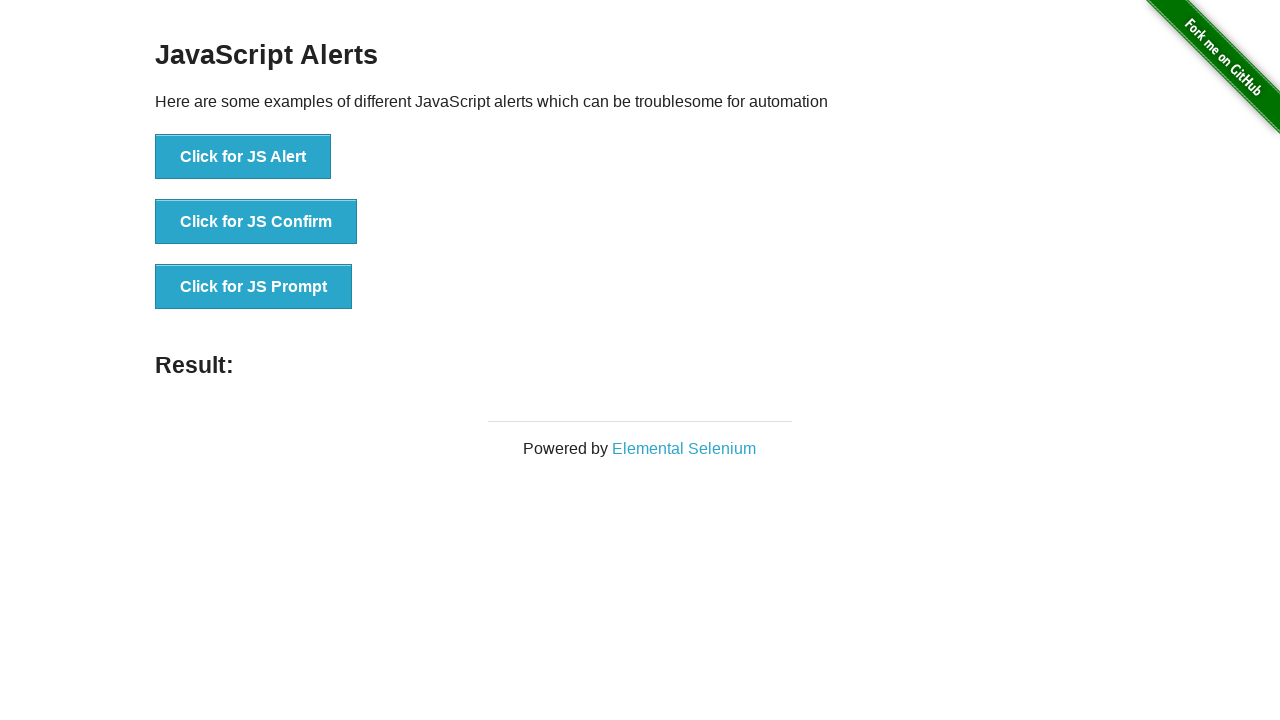

Clicked 'Click for JS Confirm' button at (256, 222) on xpath=//button[text()='Click for JS Confirm']
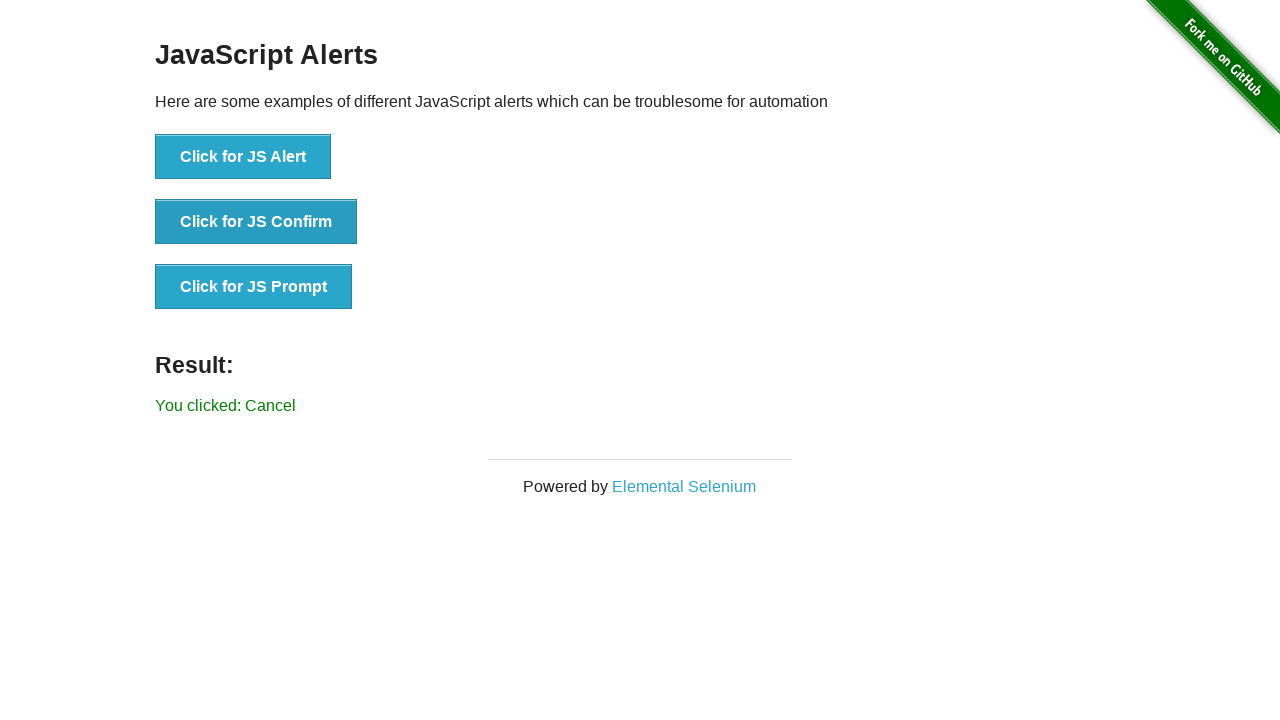

Result message element loaded
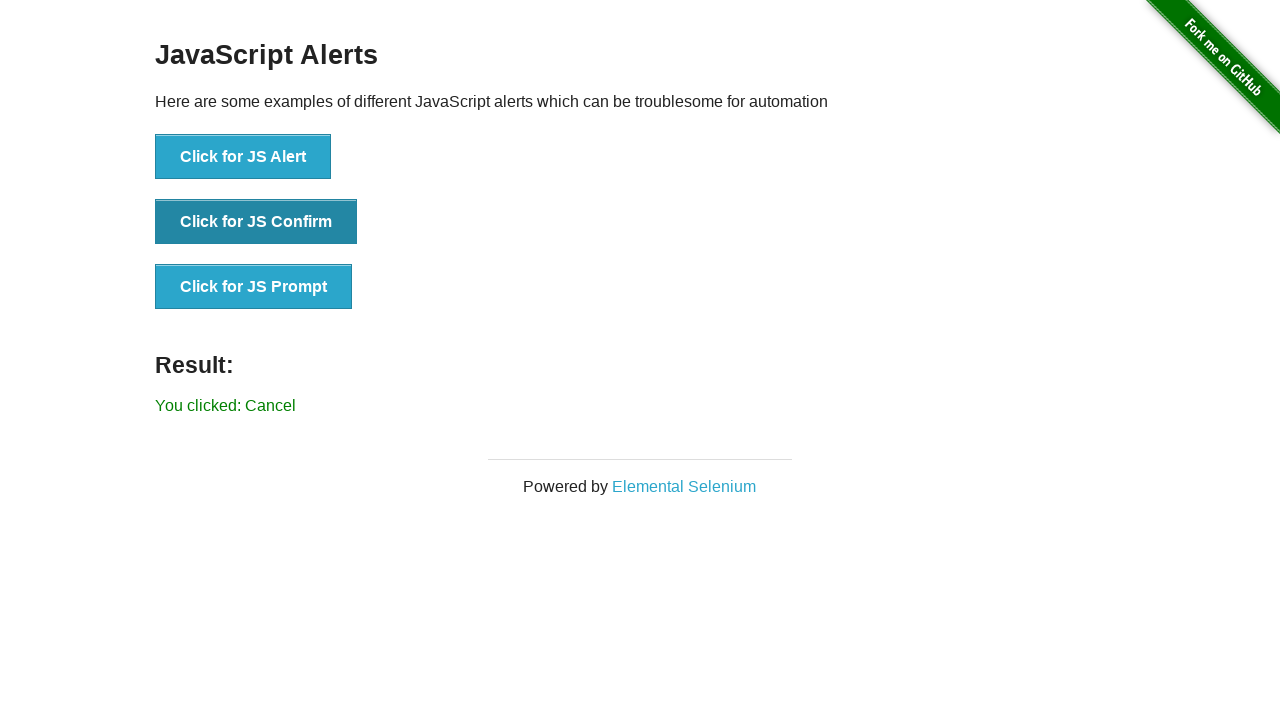

Retrieved result text: 'You clicked: Cancel'
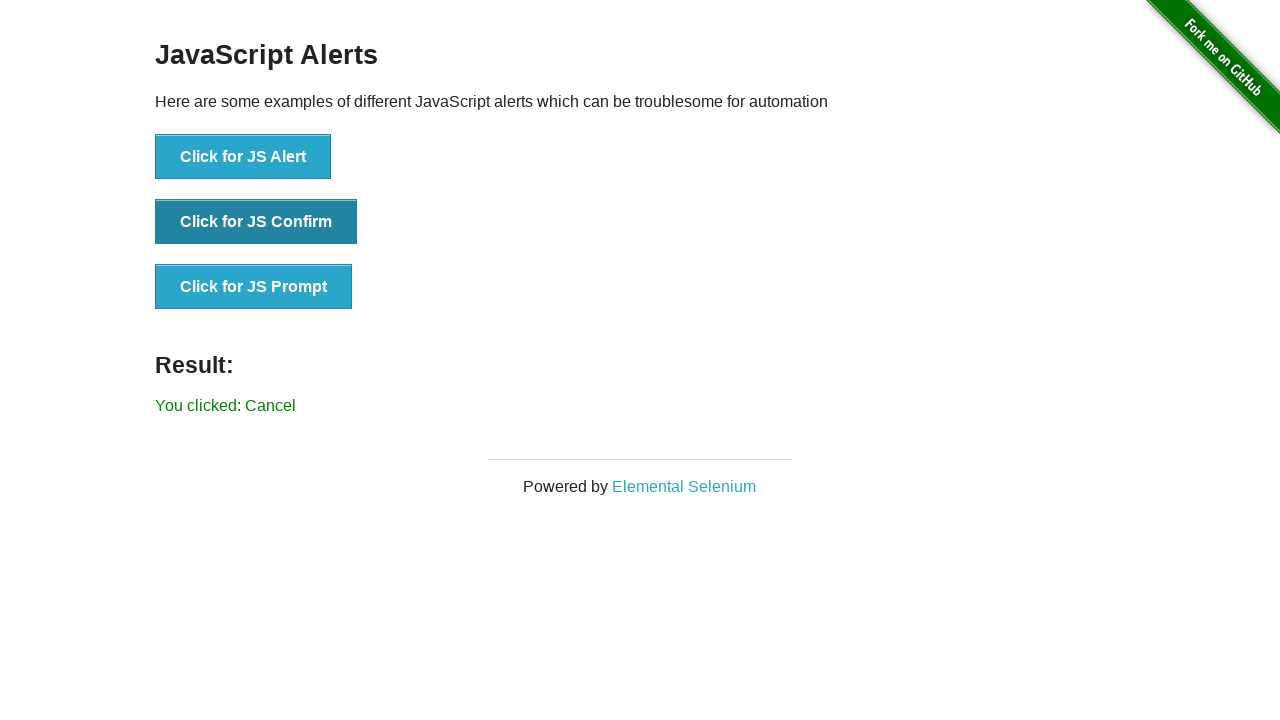

Verified that alert was dismissed and correct cancel message displayed
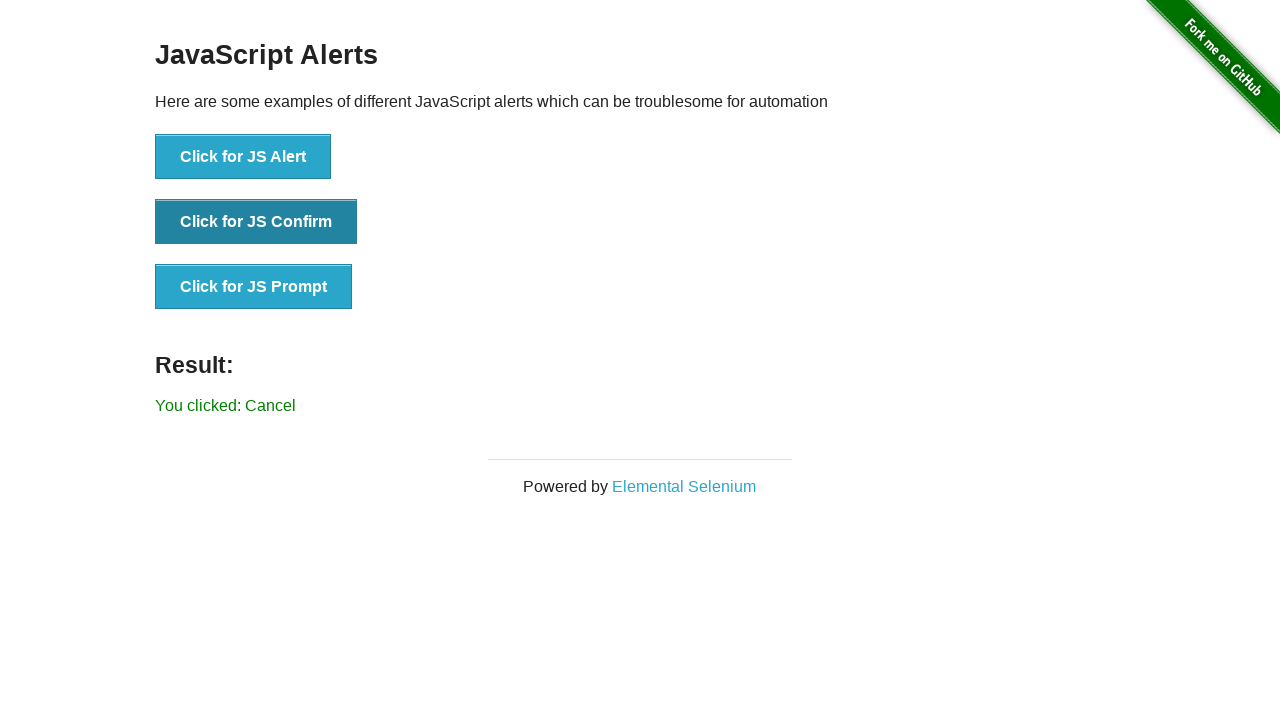

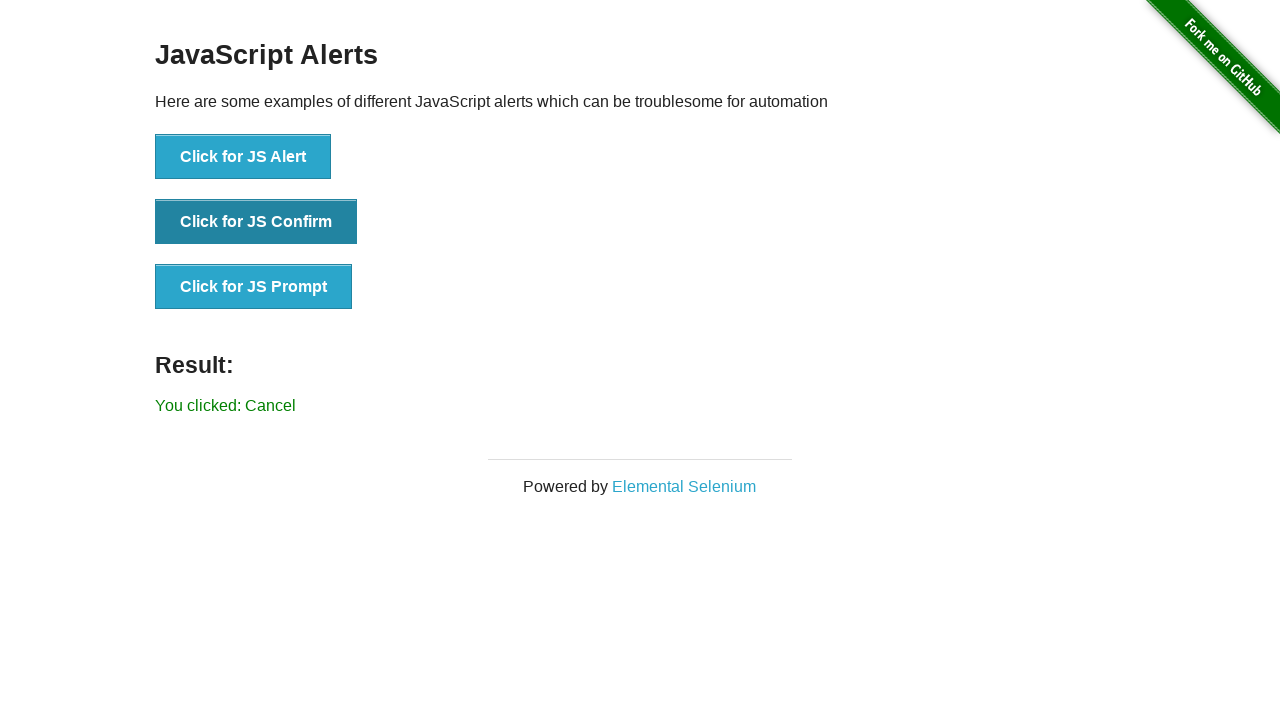